Tests joining a student live session by entering a username in a bootbox dialog and confirming, then navigating through media permission prompts using keyboard navigation.

Starting URL: https://live.monetanalytics.com/stu_proc/student.html#

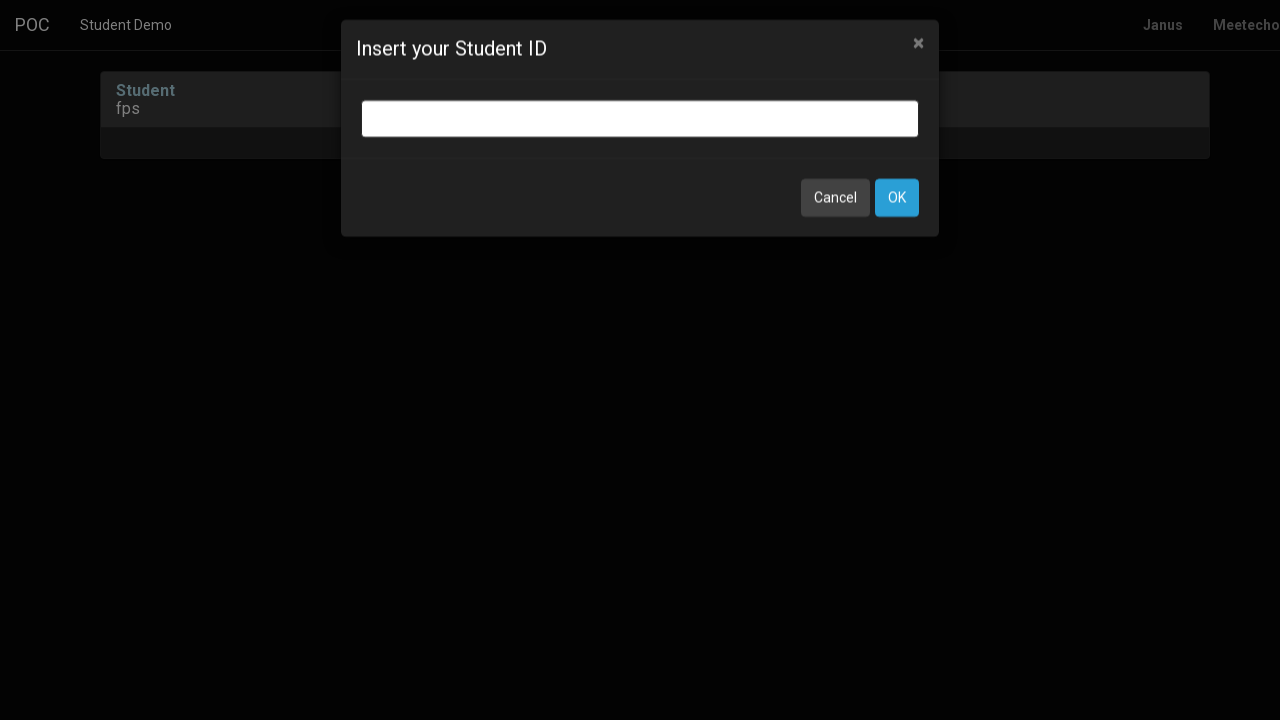

Filled bootbox input dialog with username 'Third User' on input.bootbox-input.bootbox-input-text.form-control
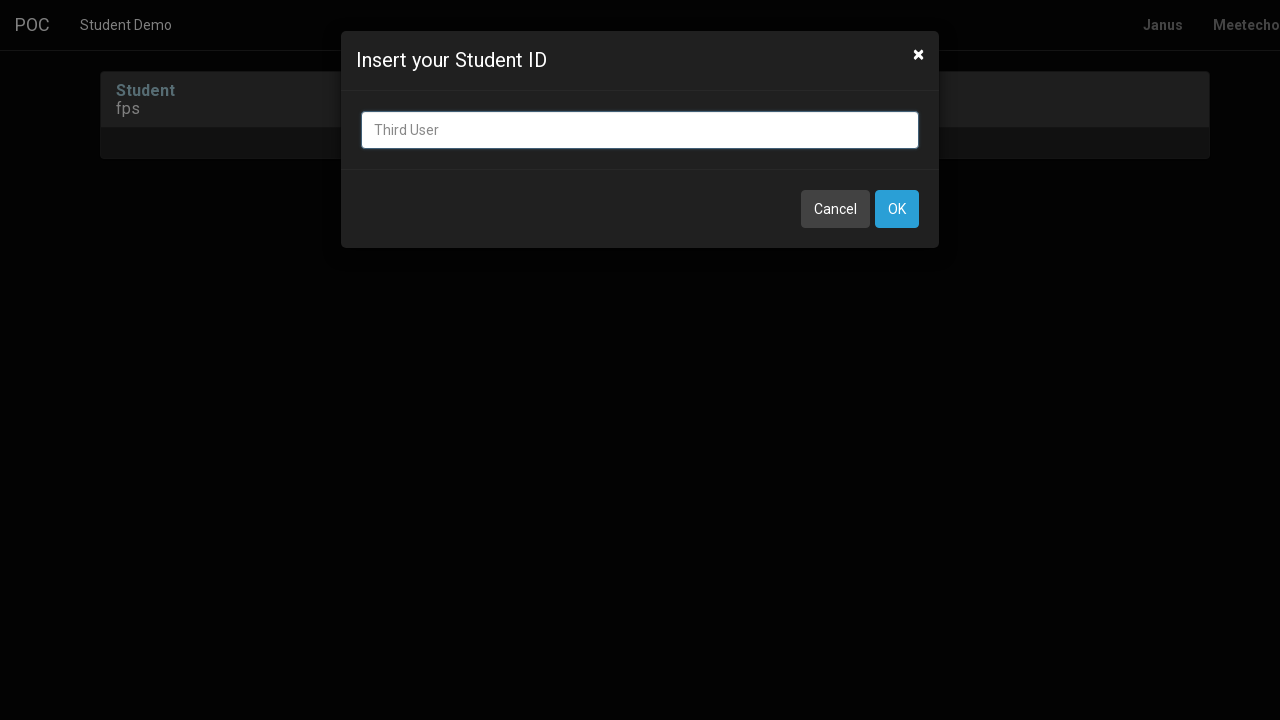

Waited 2 seconds for input to register
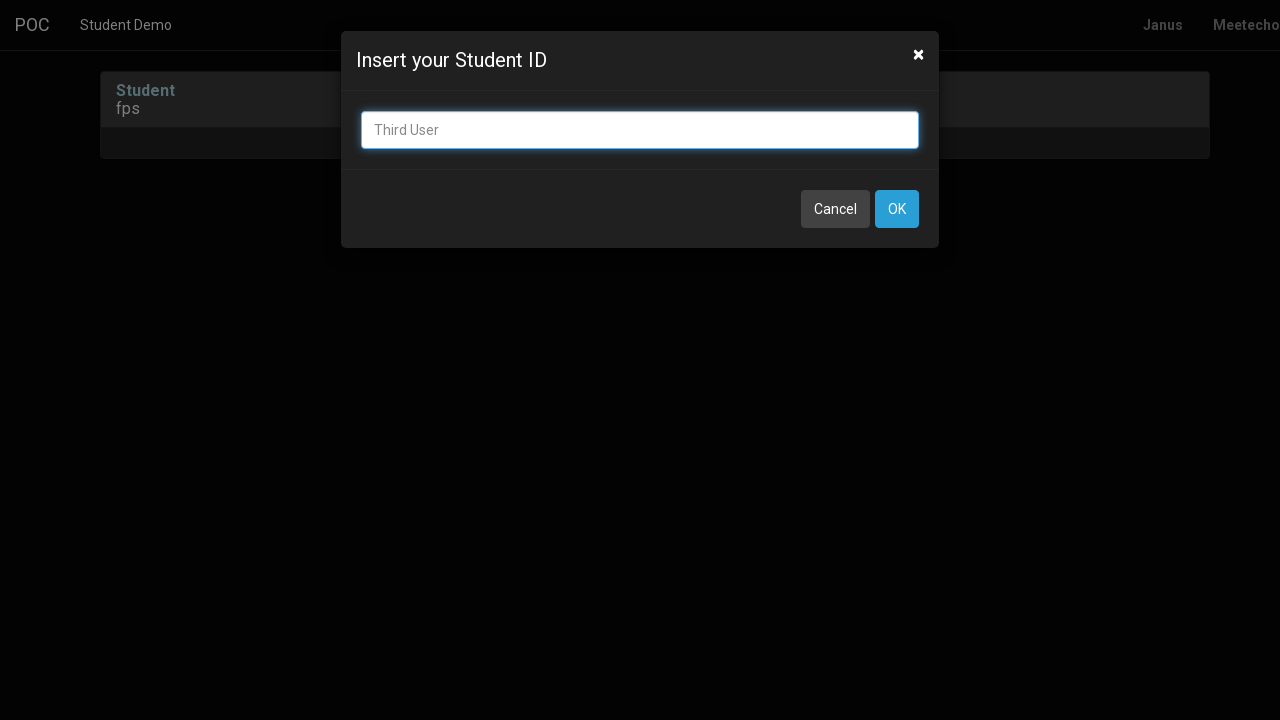

Clicked OK button to confirm username entry at (897, 209) on button:has-text('OK')
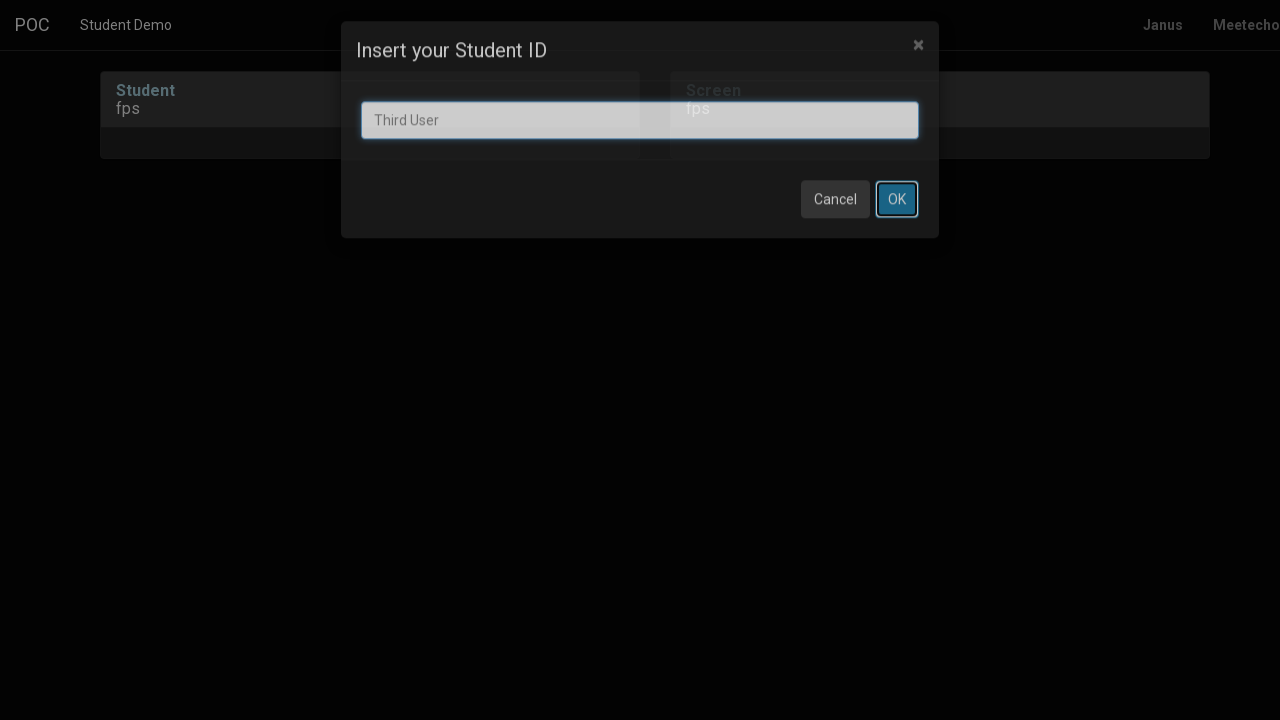

Waited 8 seconds for page to load media elements
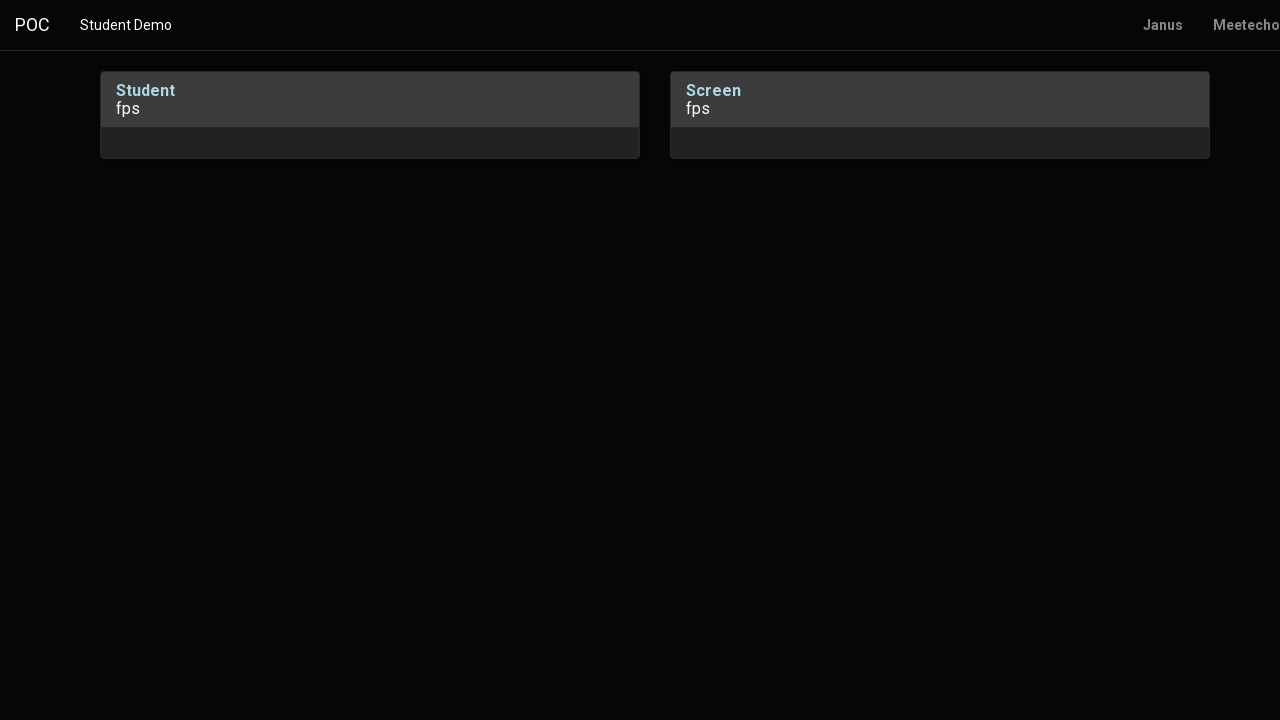

Pressed Tab key for keyboard navigation
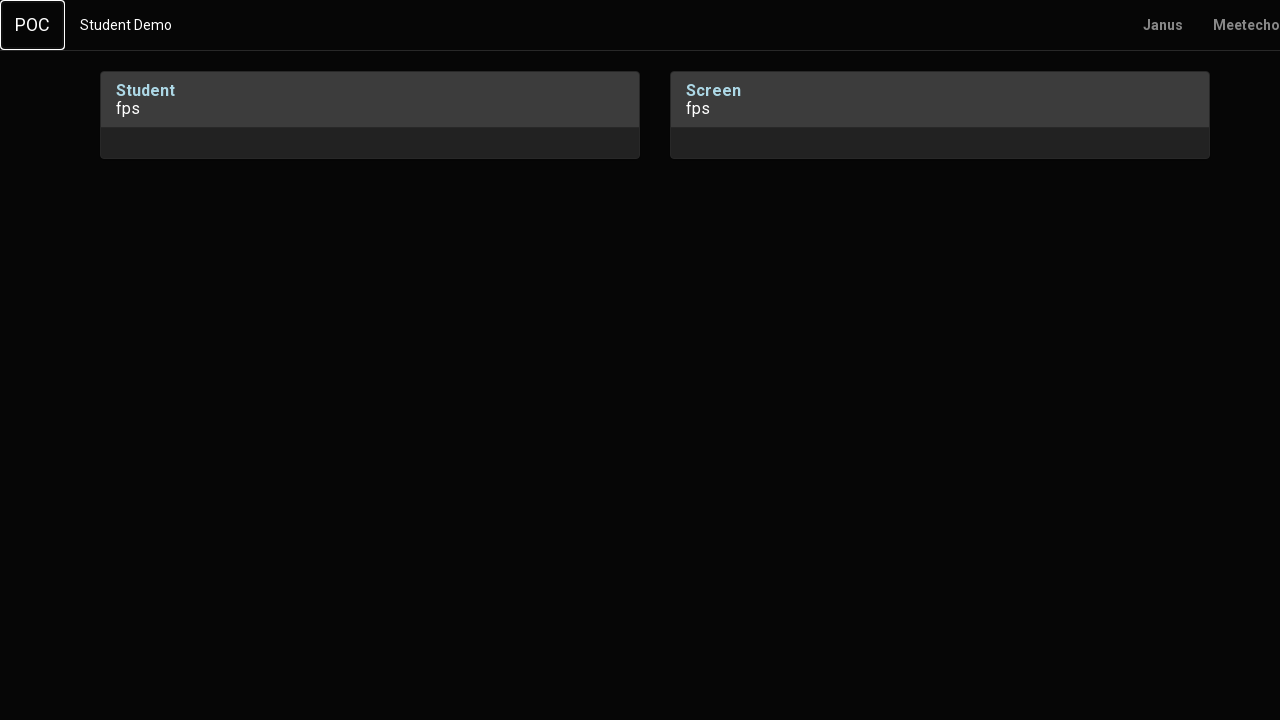

Waited 1 second after Tab press
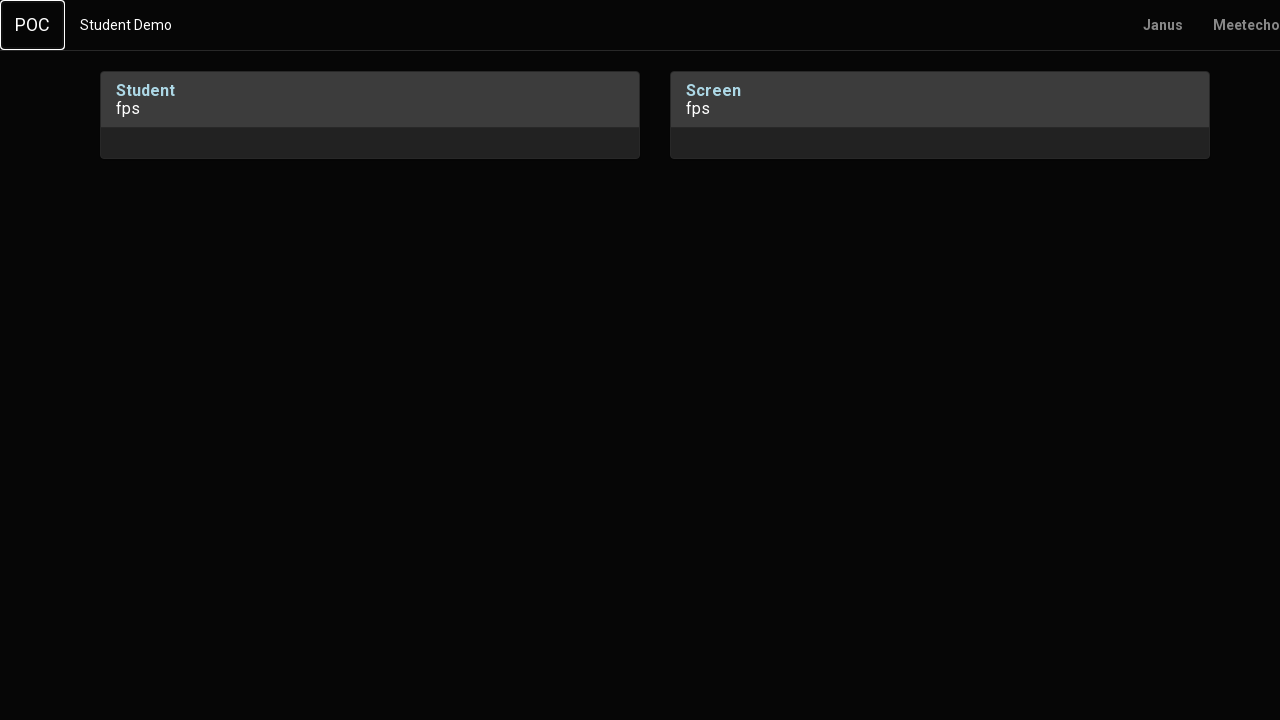

Pressed Enter key to confirm first media permission prompt
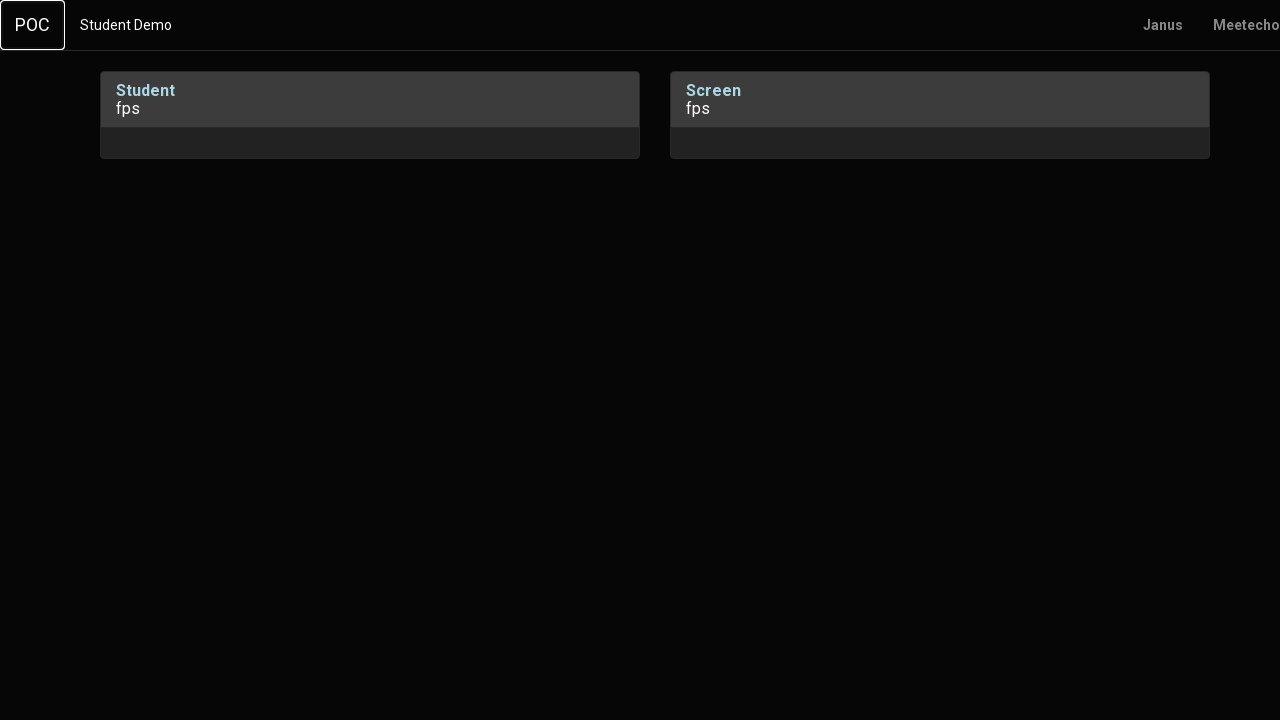

Waited 2 seconds after first Enter press
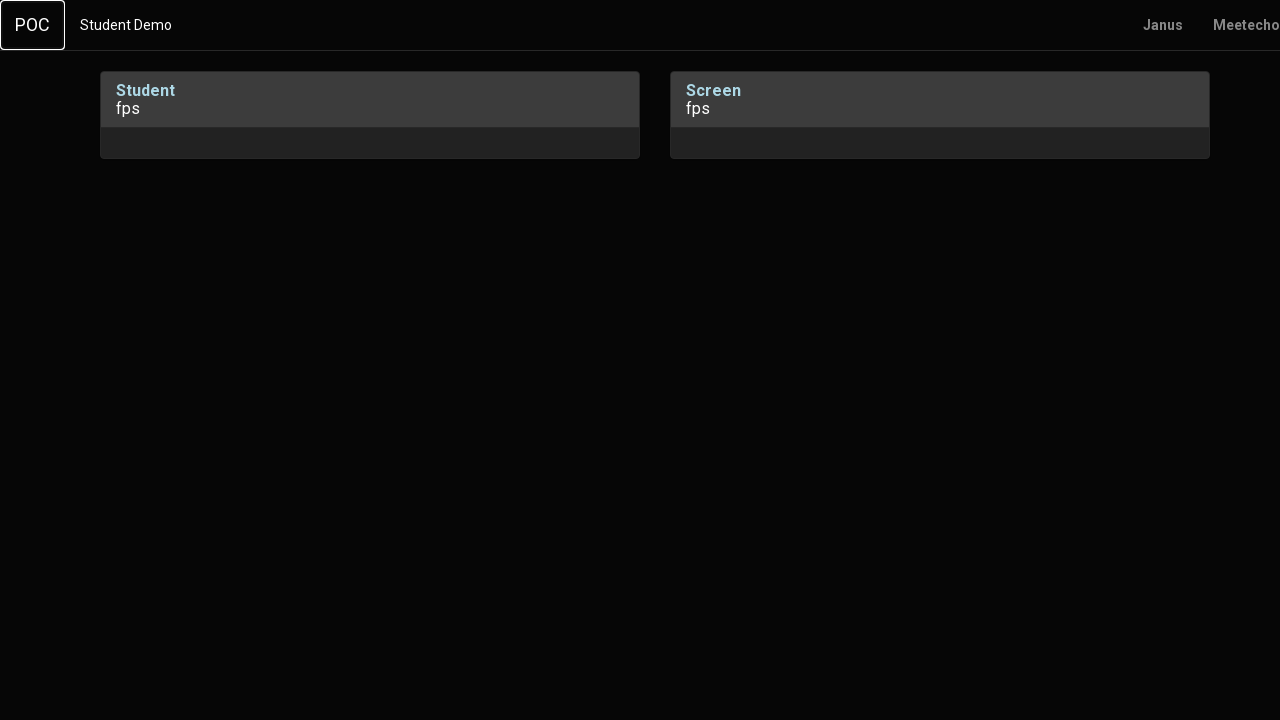

Pressed Tab key to navigate to next permission prompt
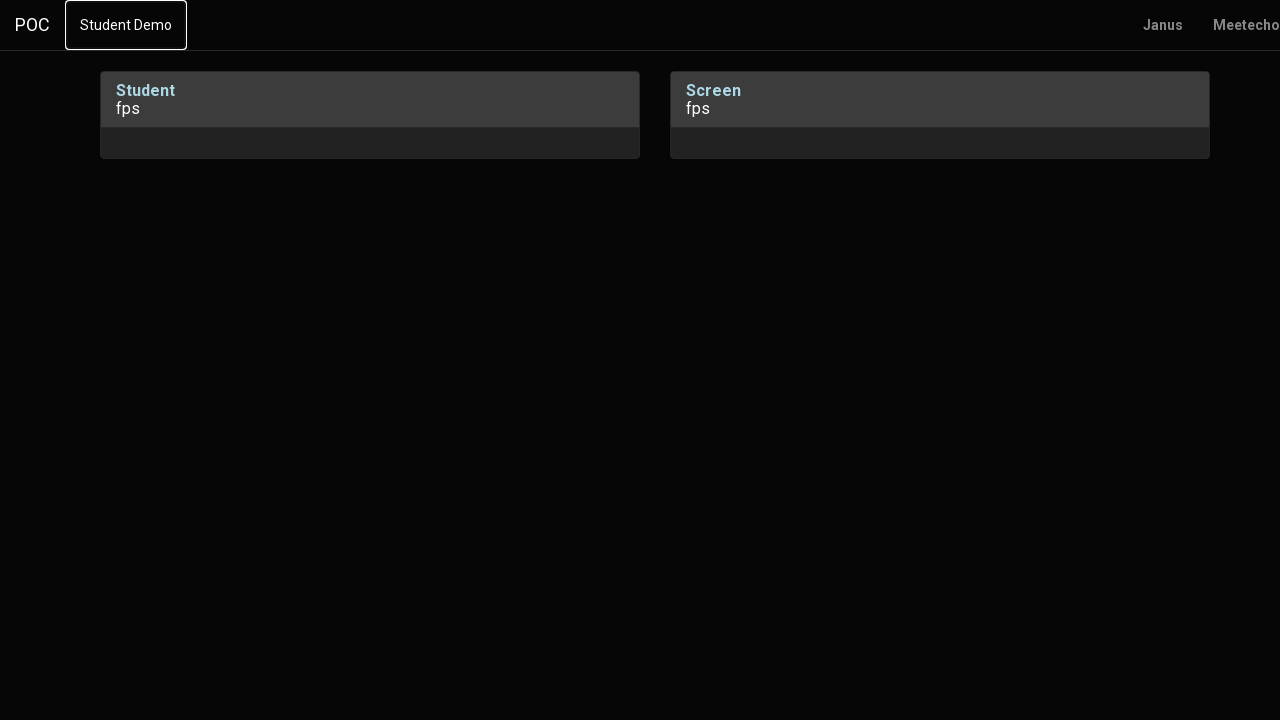

Waited 1 second after second Tab press
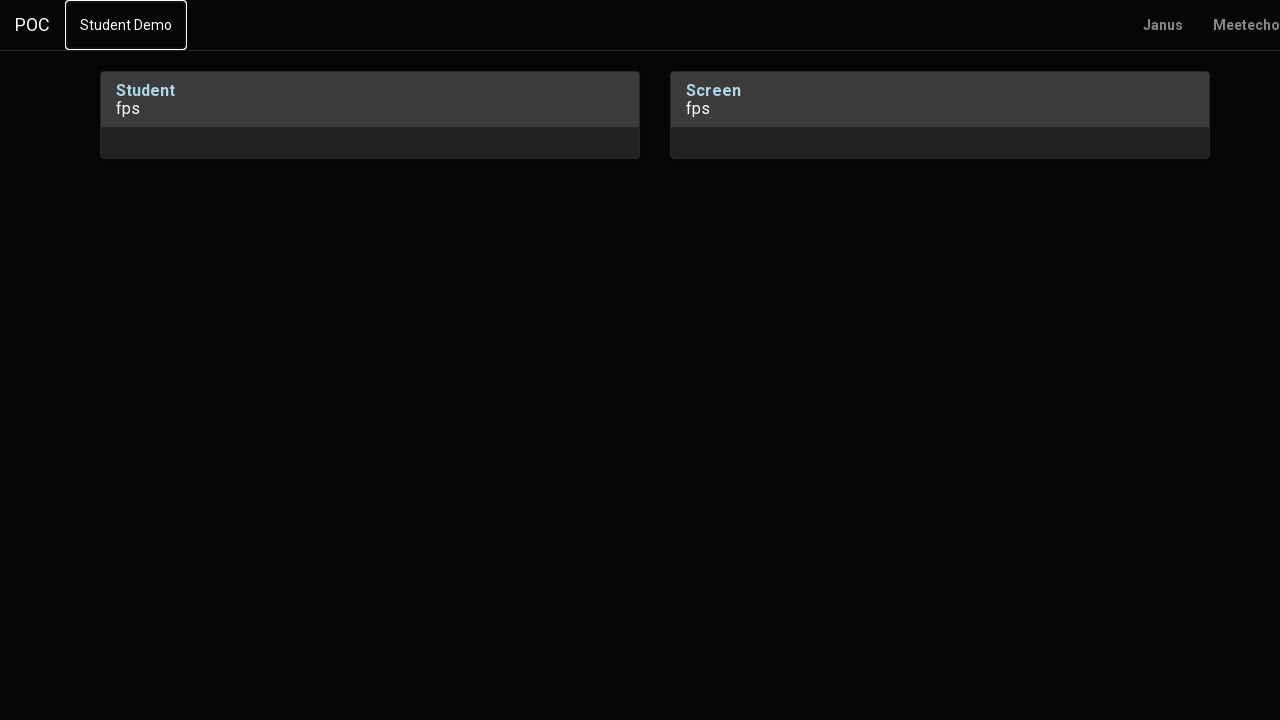

Pressed Tab key again to navigate through permission prompts
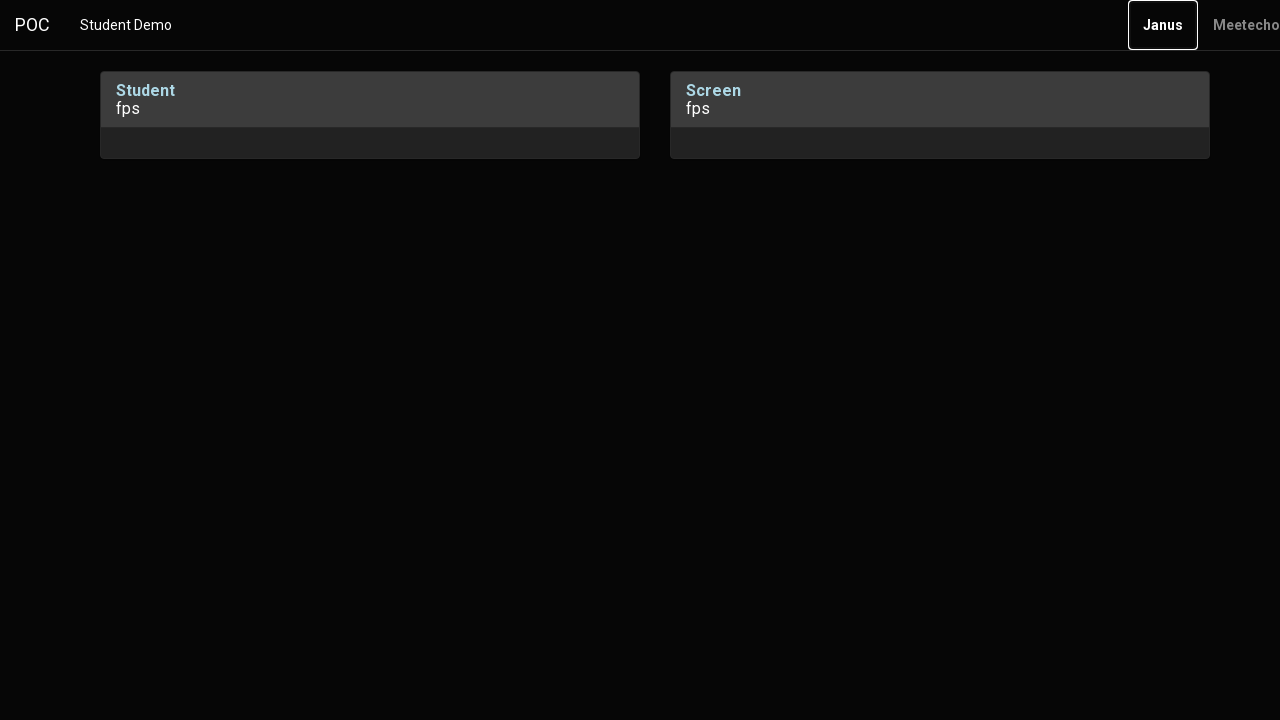

Waited 2 seconds after third Tab press
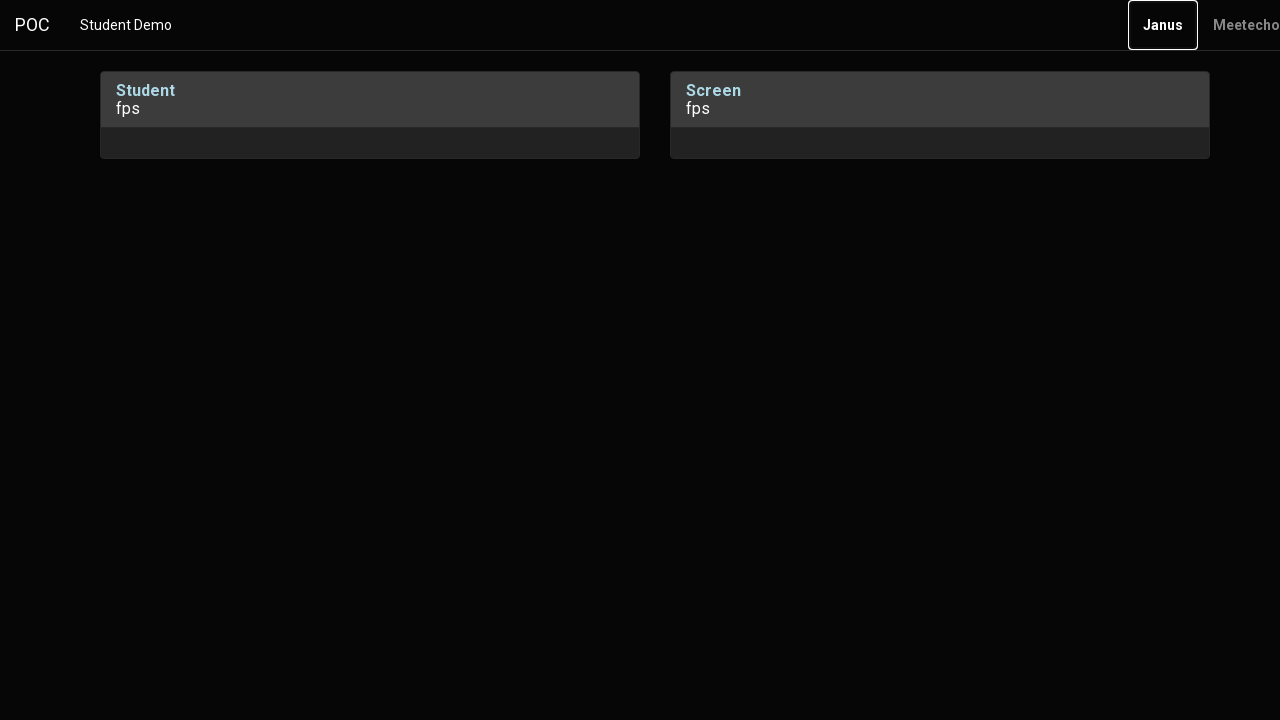

Pressed Enter key to confirm final media permission prompt
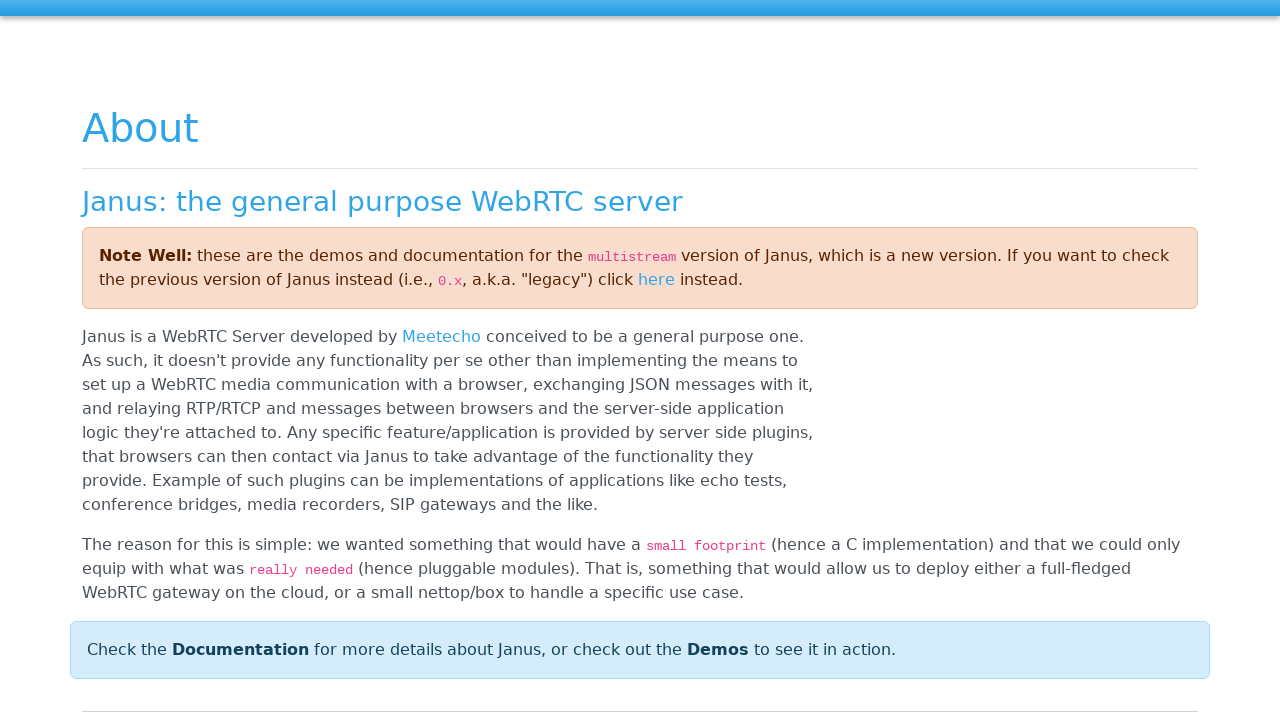

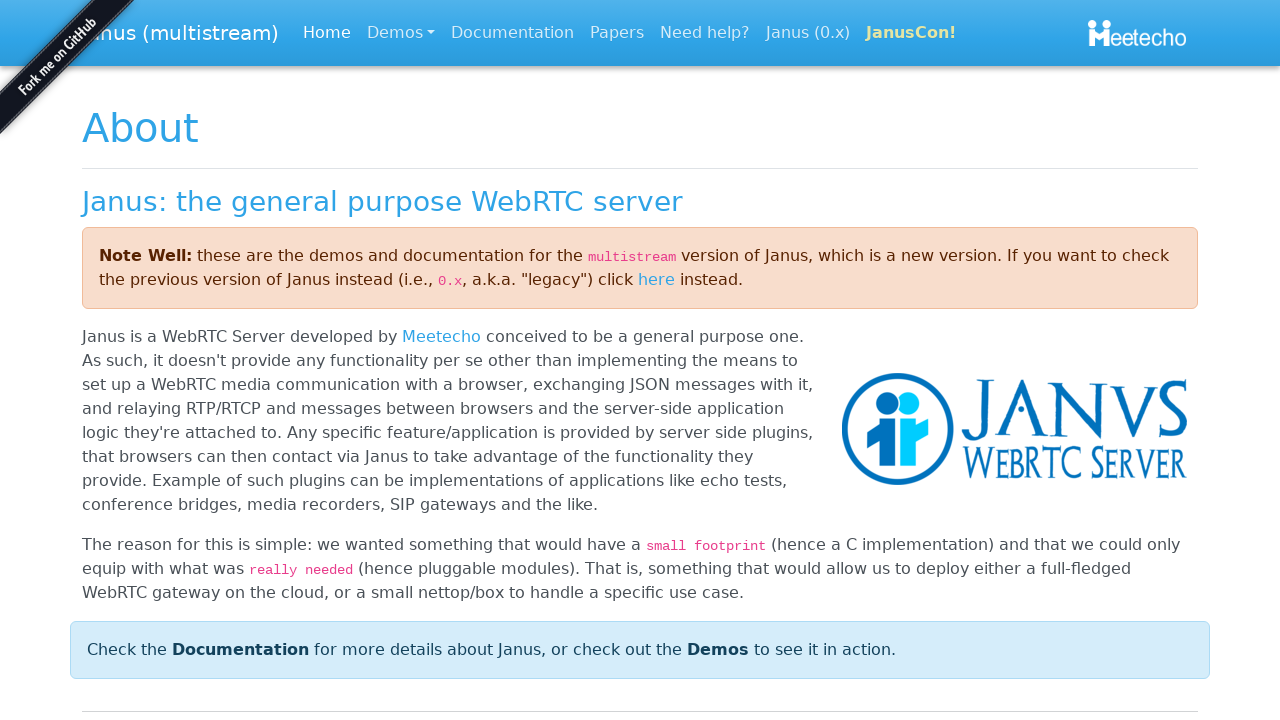